Tests that the Clear completed button displays correct text after marking a todo complete

Starting URL: https://demo.playwright.dev/todomvc

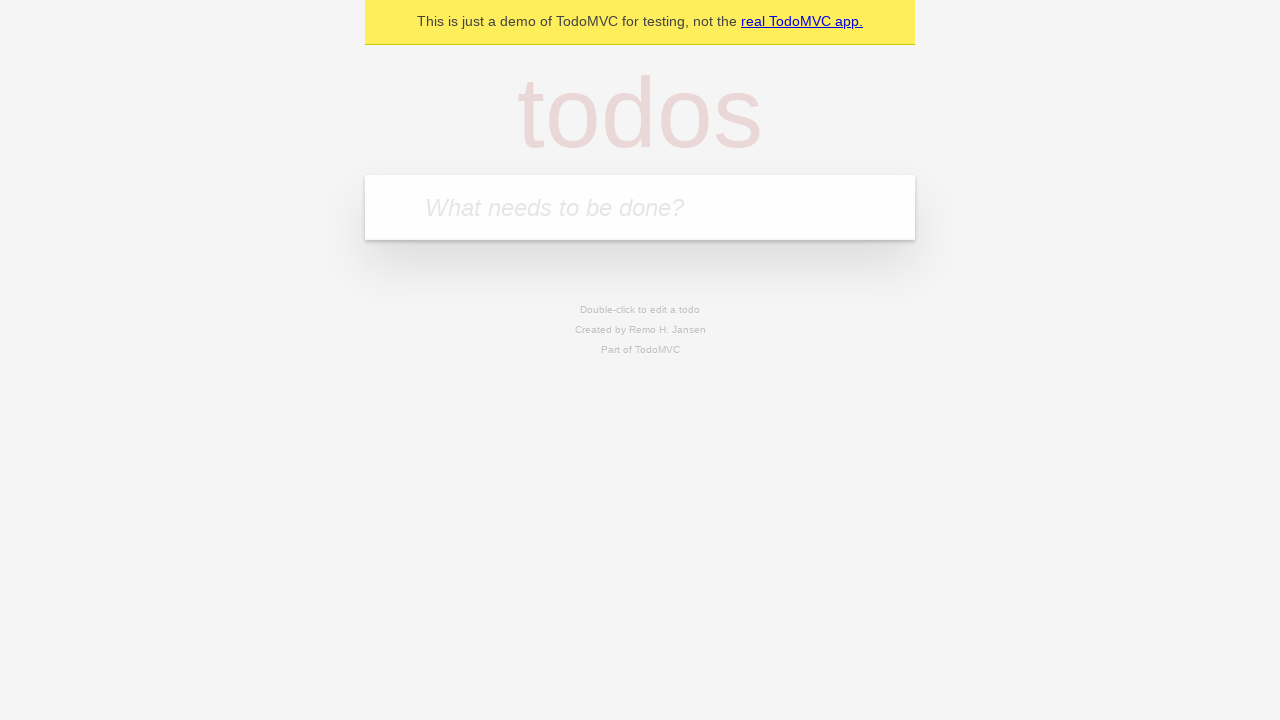

Located the 'What needs to be done?' input field
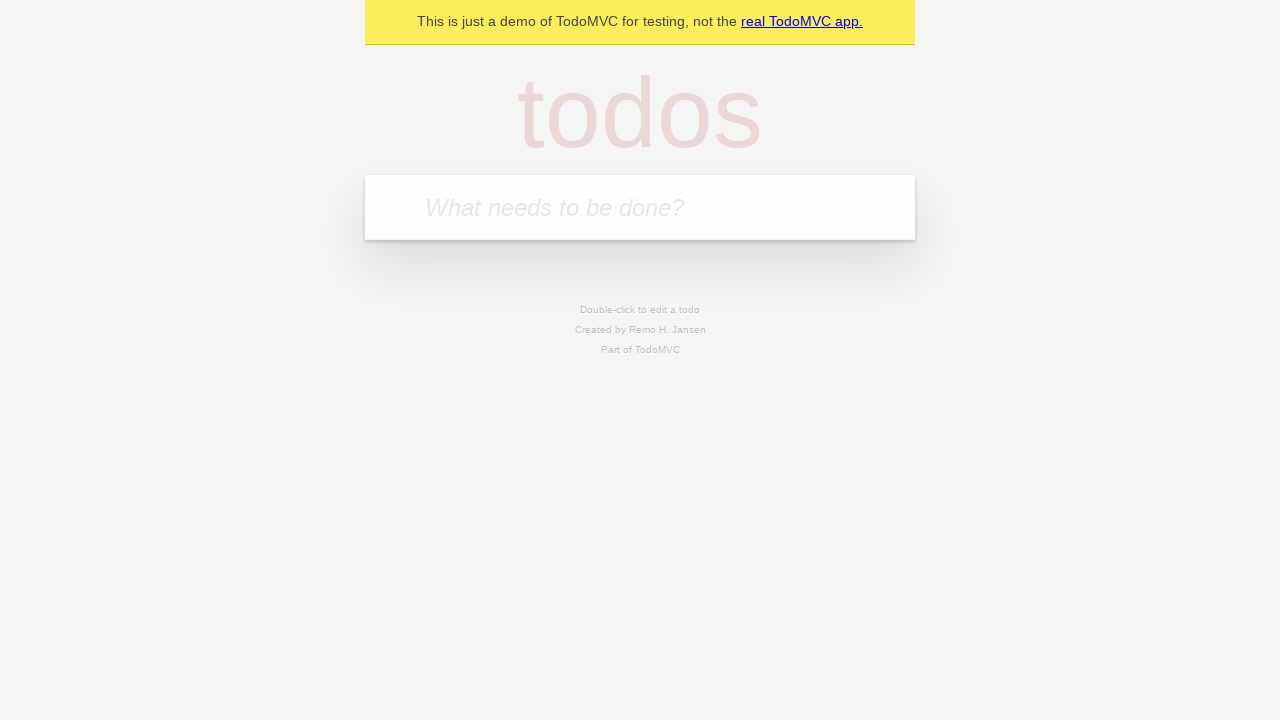

Filled first todo with 'buy some cheese' on internal:attr=[placeholder="What needs to be done?"i]
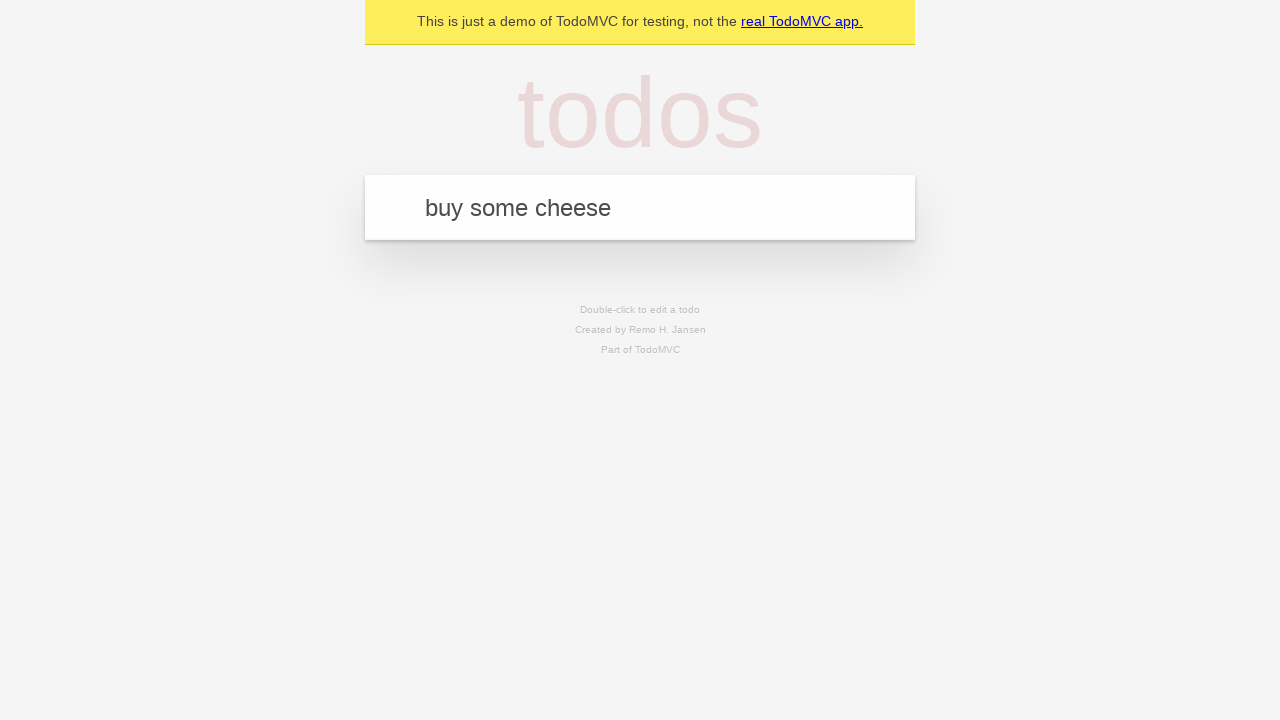

Pressed Enter to create first todo on internal:attr=[placeholder="What needs to be done?"i]
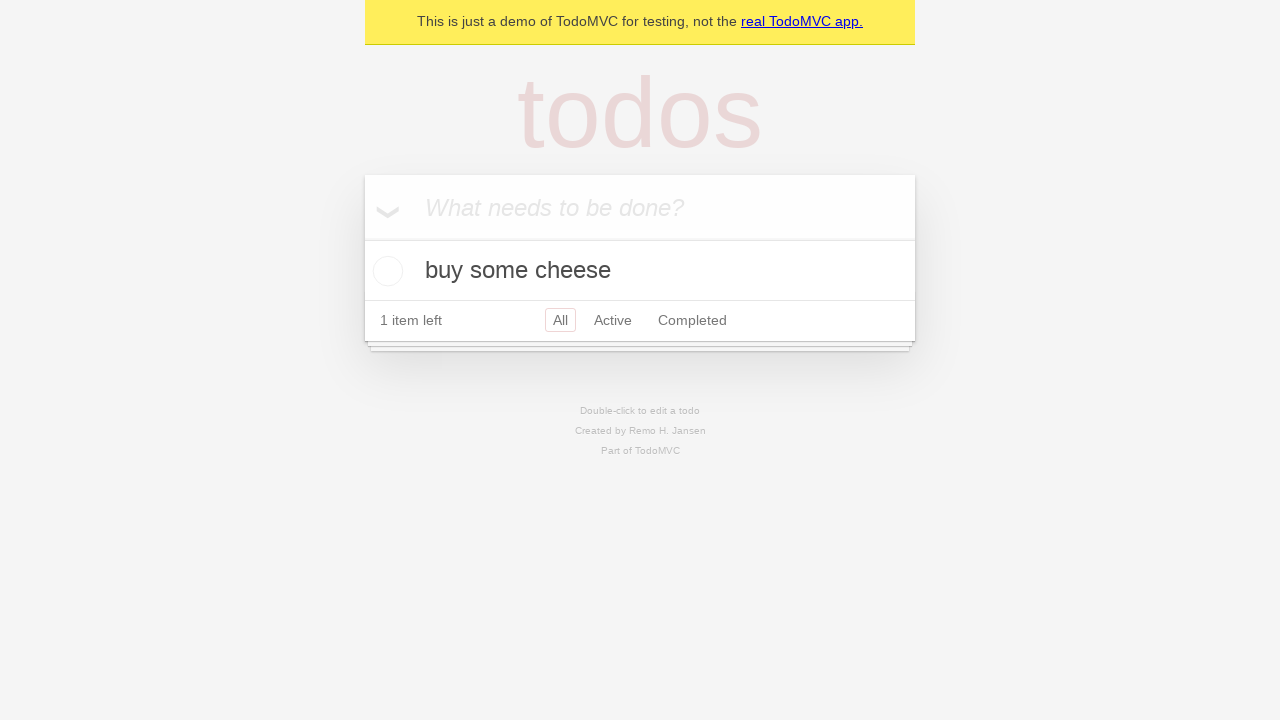

Filled second todo with 'feed the cat' on internal:attr=[placeholder="What needs to be done?"i]
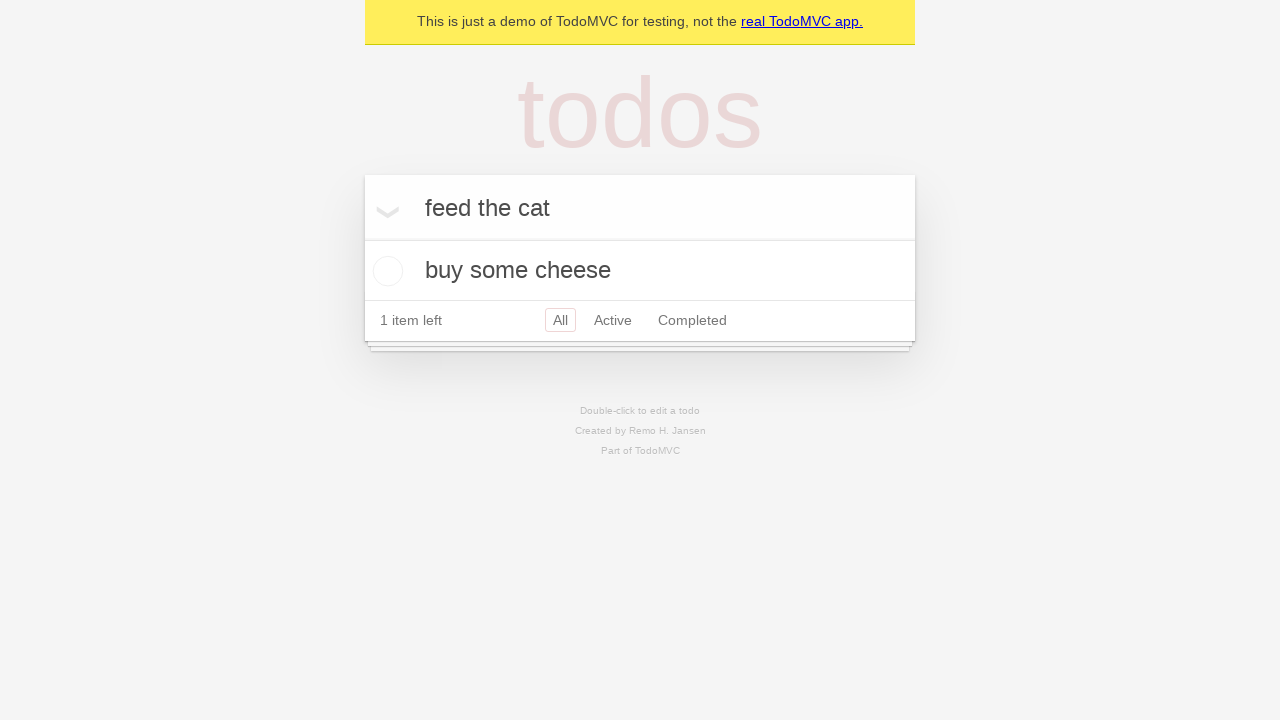

Pressed Enter to create second todo on internal:attr=[placeholder="What needs to be done?"i]
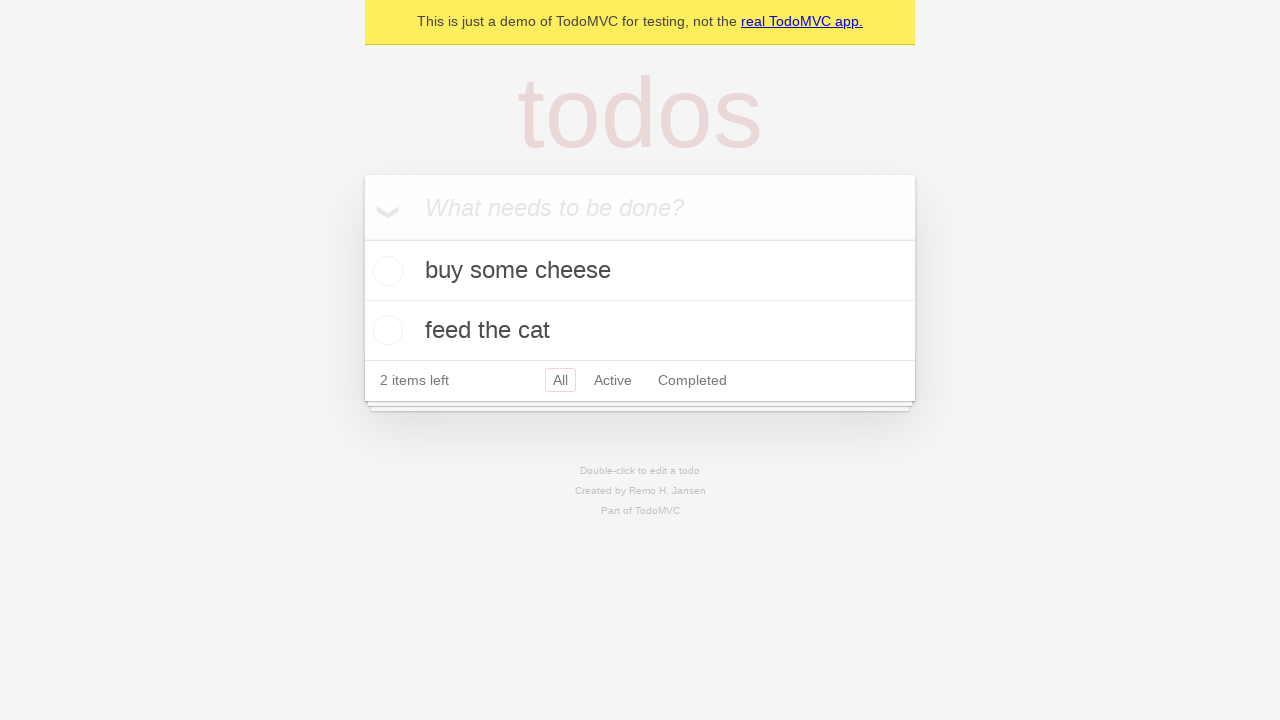

Filled third todo with 'book a doctors appointment' on internal:attr=[placeholder="What needs to be done?"i]
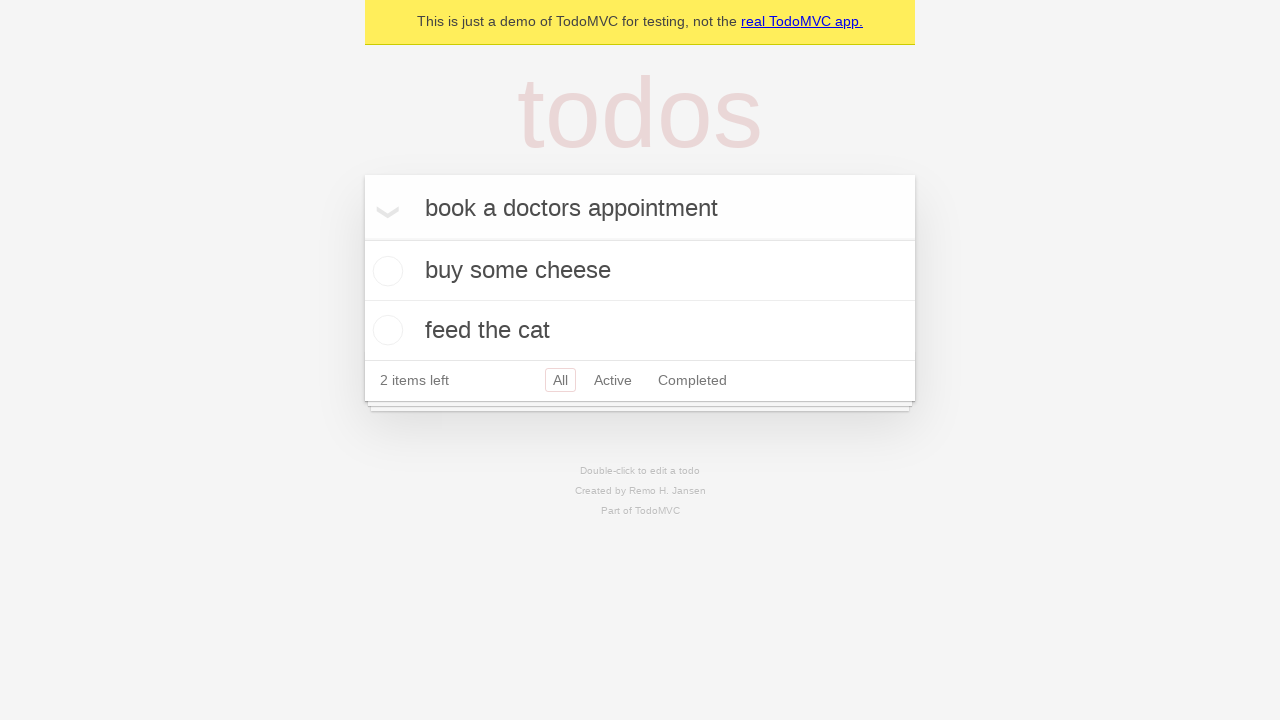

Pressed Enter to create third todo on internal:attr=[placeholder="What needs to be done?"i]
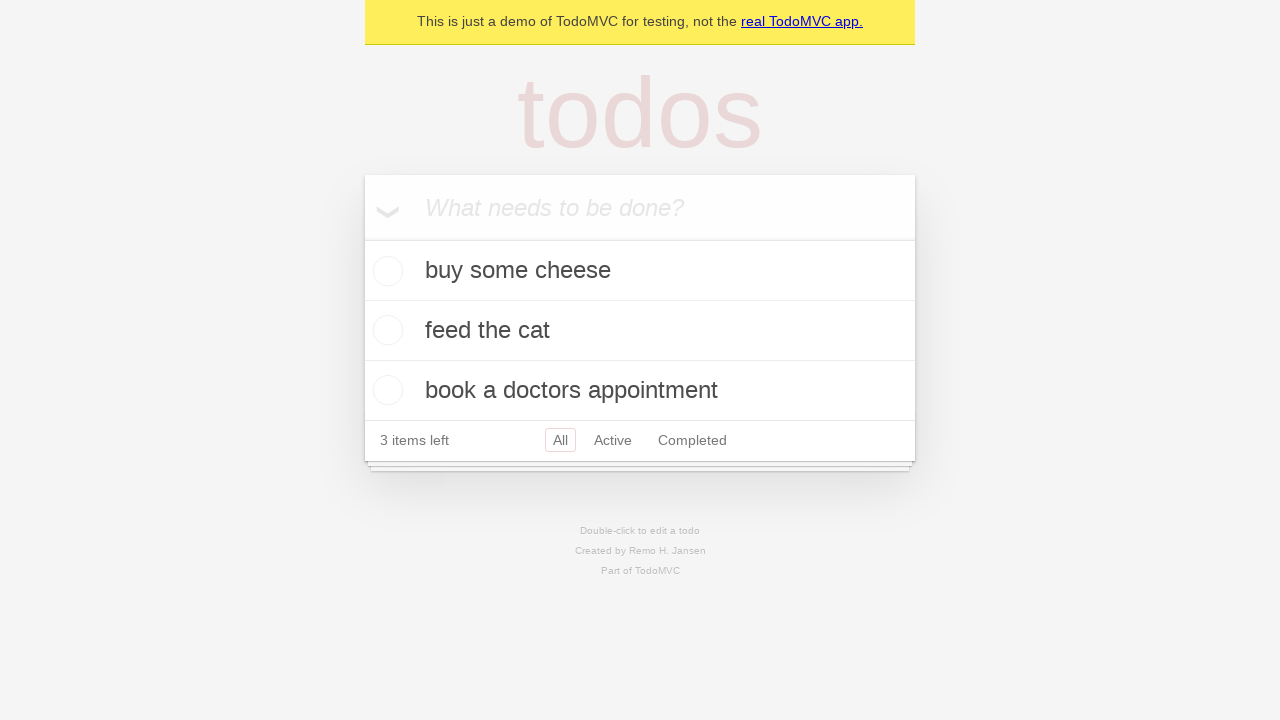

Marked first todo as complete at (385, 271) on .todo-list li .toggle >> nth=0
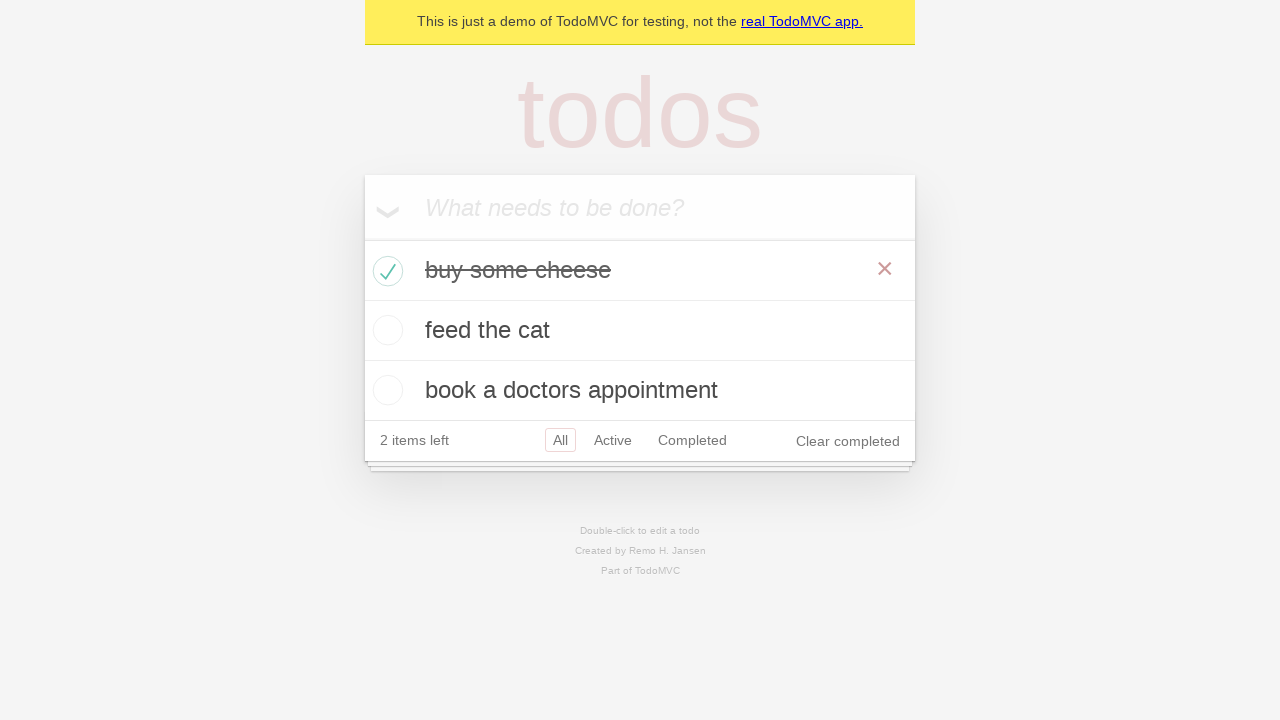

Clear completed button appeared after marking todo complete
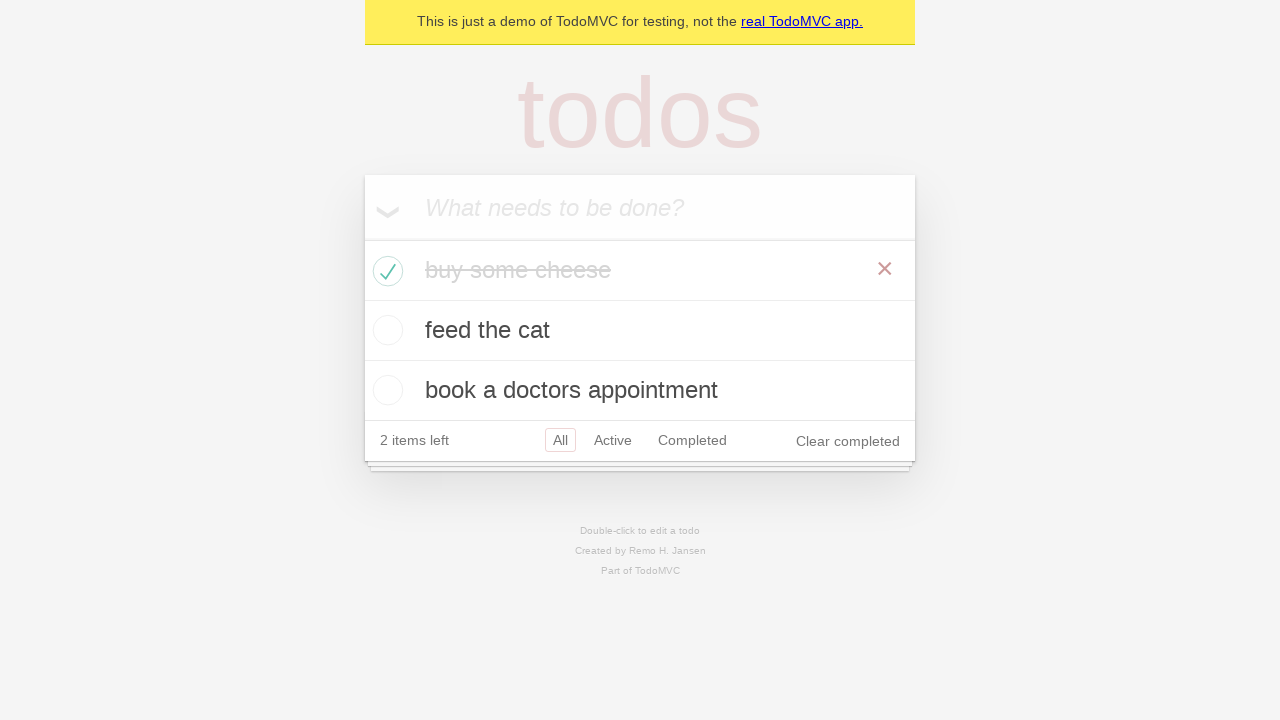

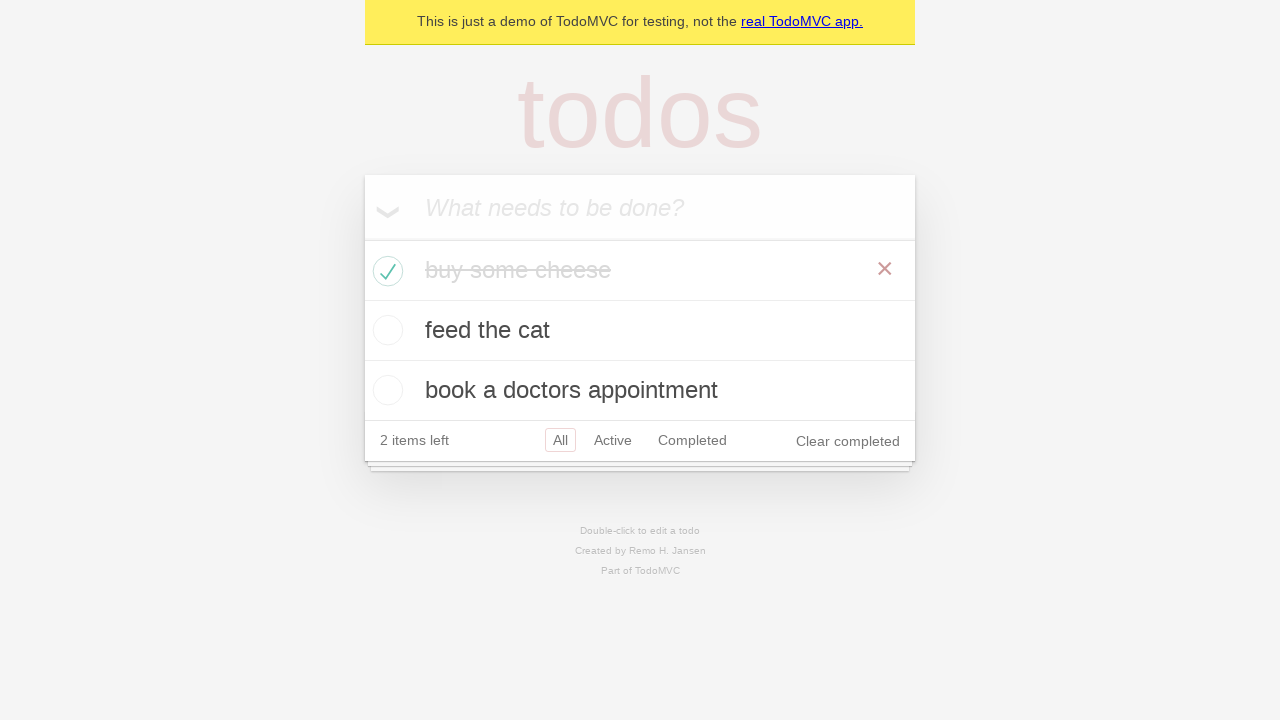